Fills out the DemoQA practice registration form with first name, last name, email, and address fields, then submits the form.

Starting URL: https://demoqa.com/automation-practice-form

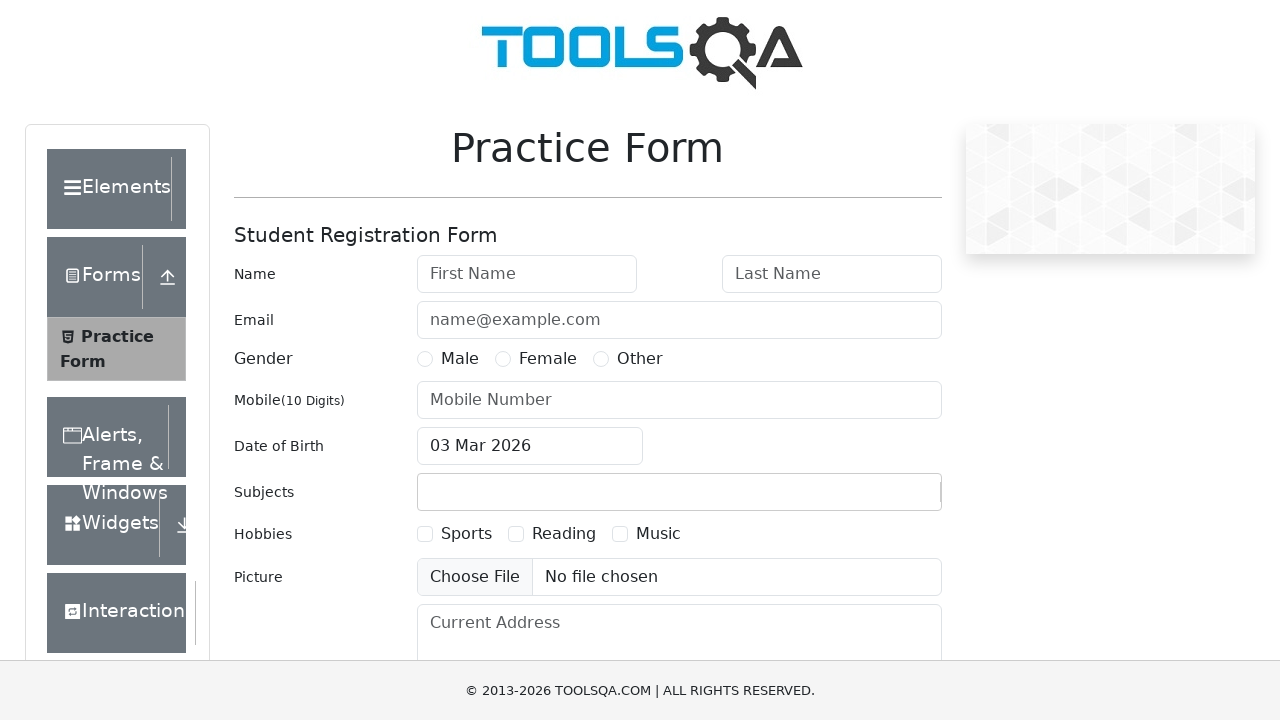

Filled first name field with 'Michael' on input[placeholder='First Name']
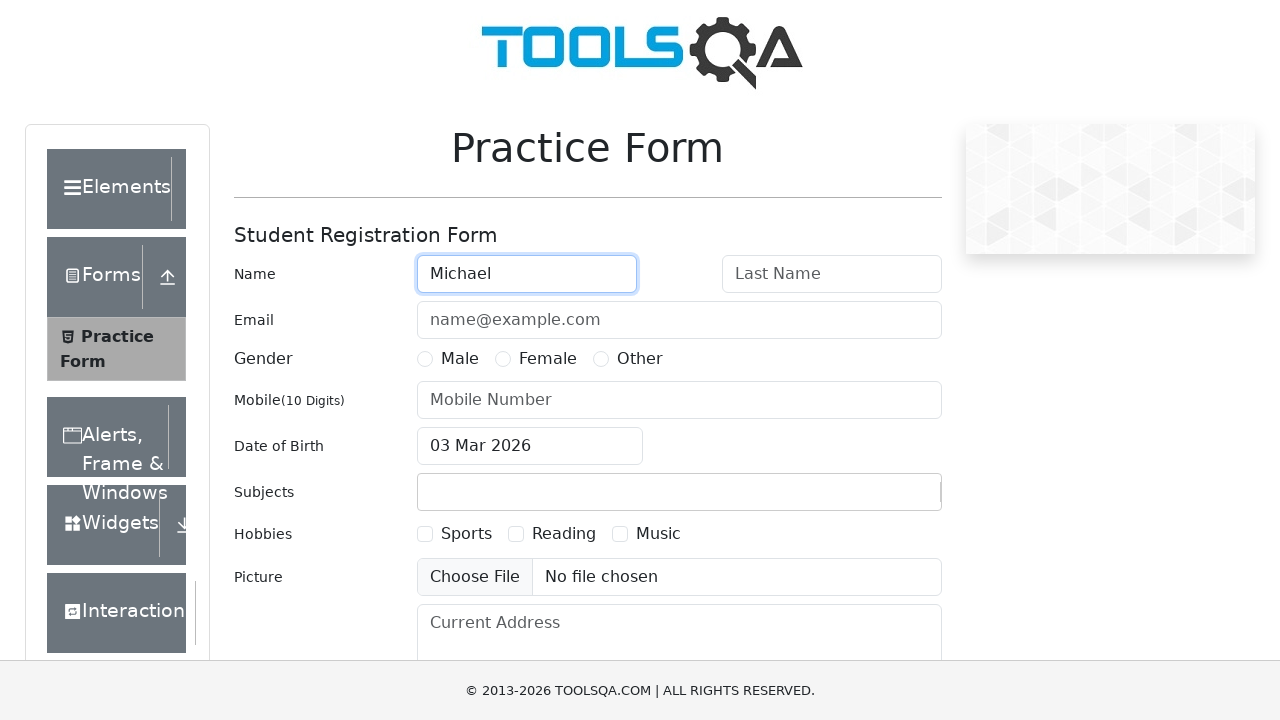

Filled last name field with 'Thompson' on input#lastName
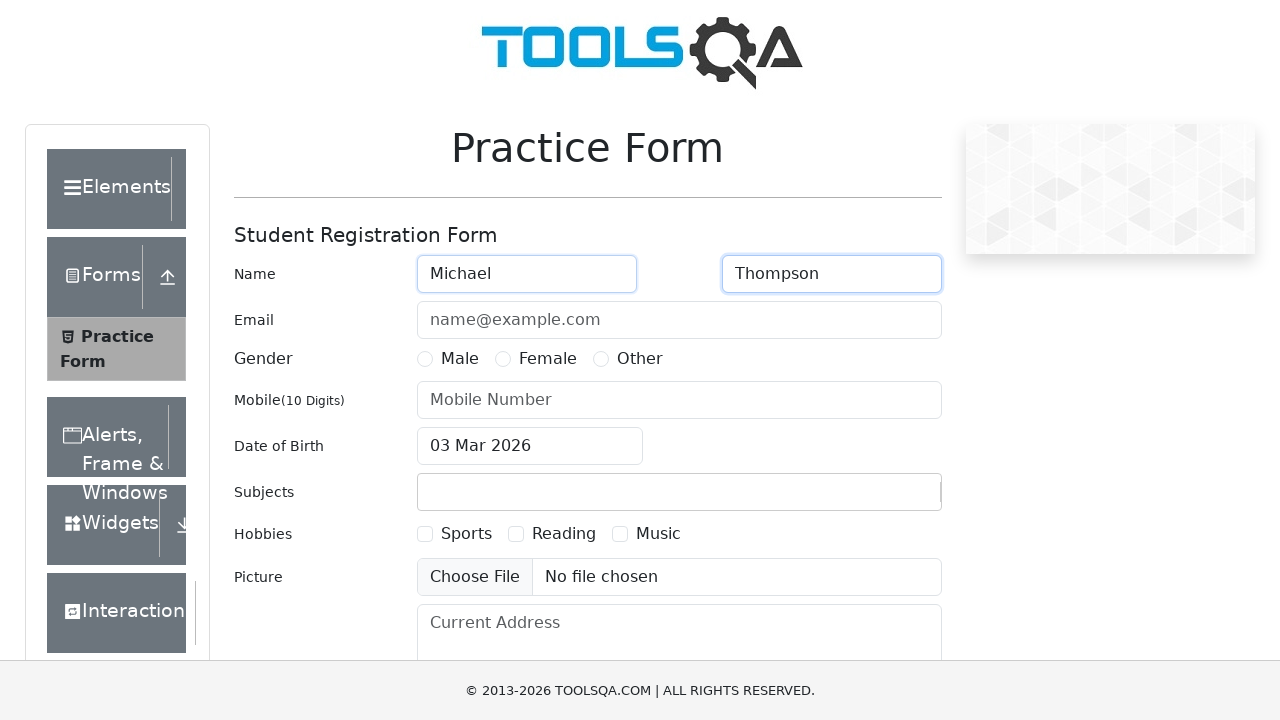

Filled email field with 'michael.thompson@testmail.com' on input[placeholder='name@example.com']
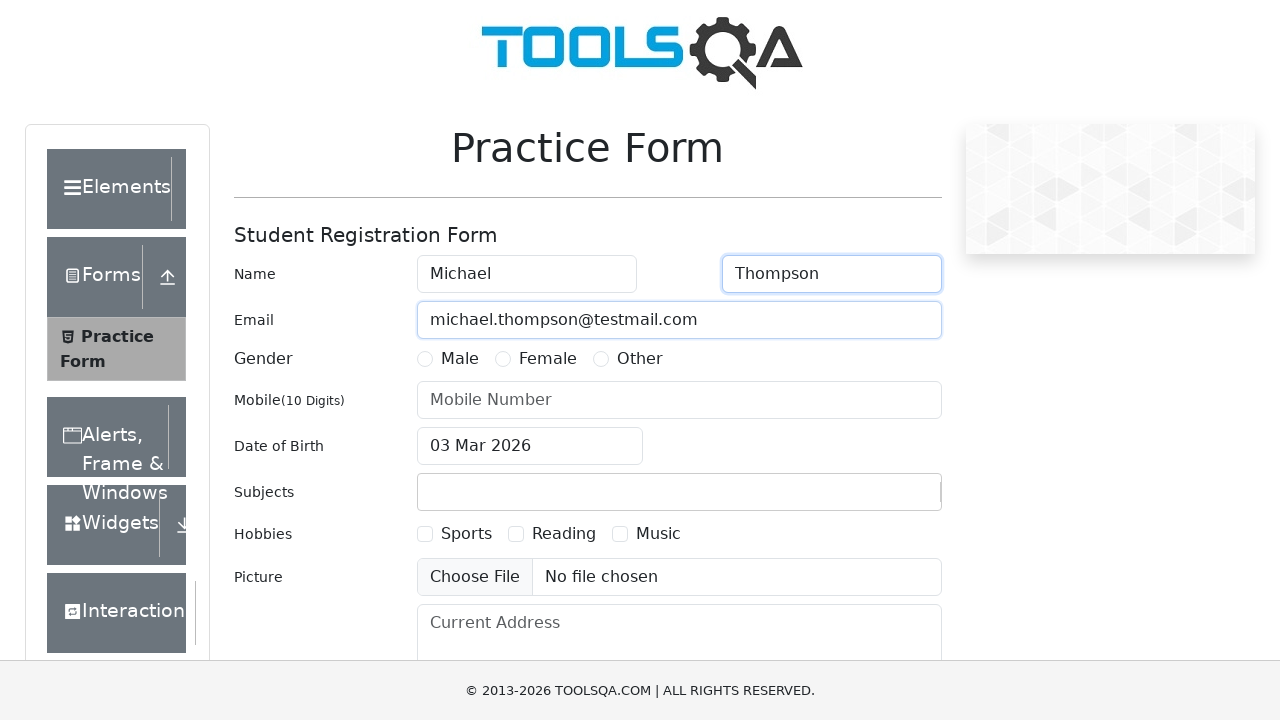

Filled mobile number field with '5551234567' on input#userNumber
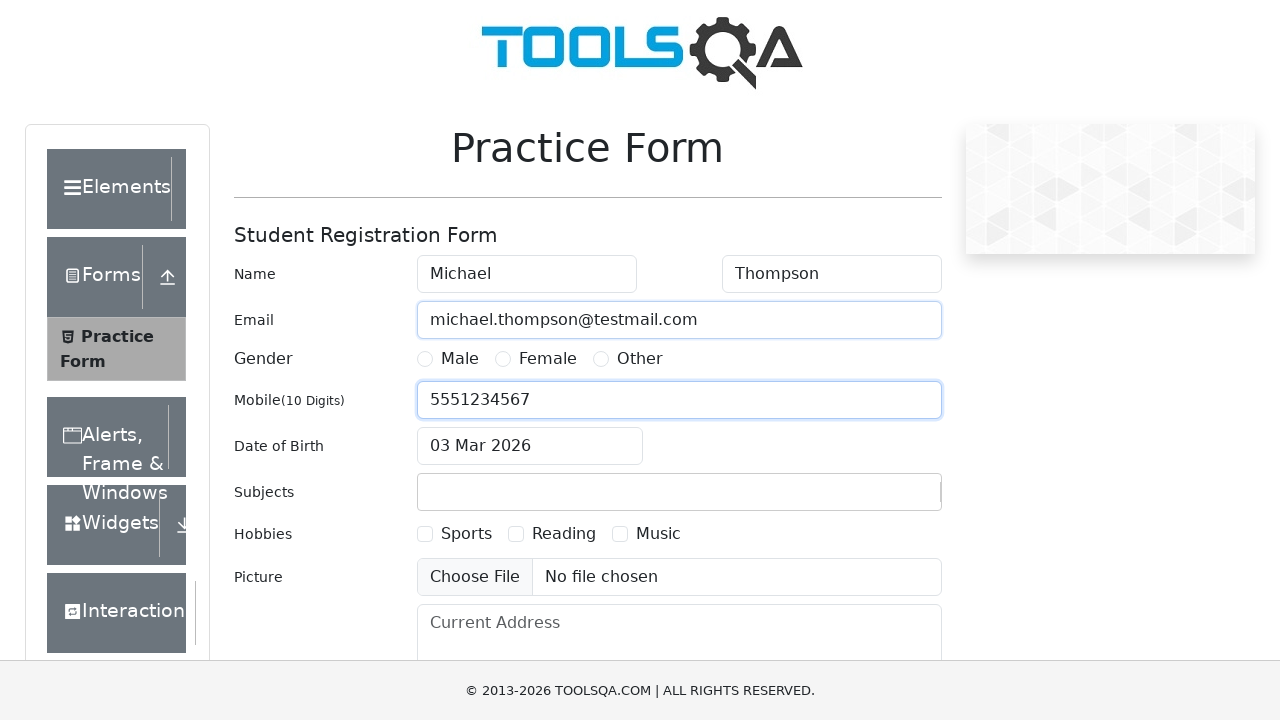

Filled current address field with '456 Oak Avenue, Suite 200, Chicago, IL 60601' on textarea#currentAddress
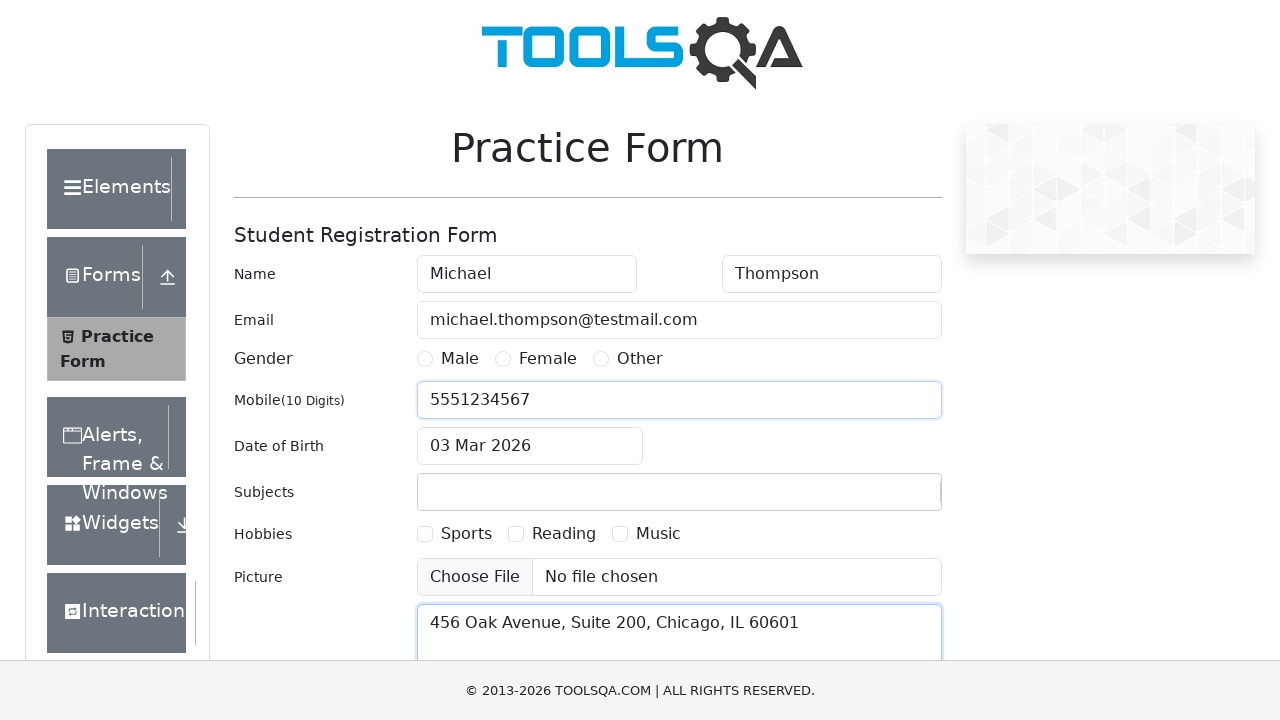

Scrolled submit button into view
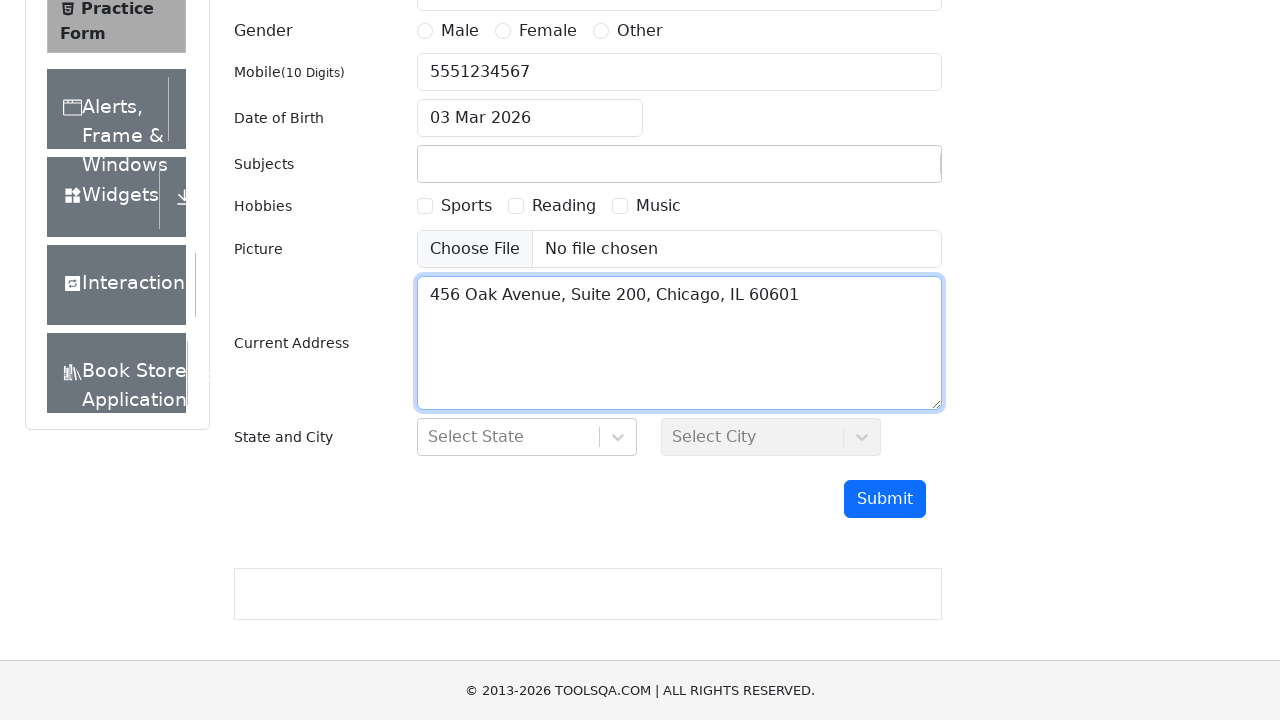

Clicked submit button to submit the form at (885, 499) on button#submit
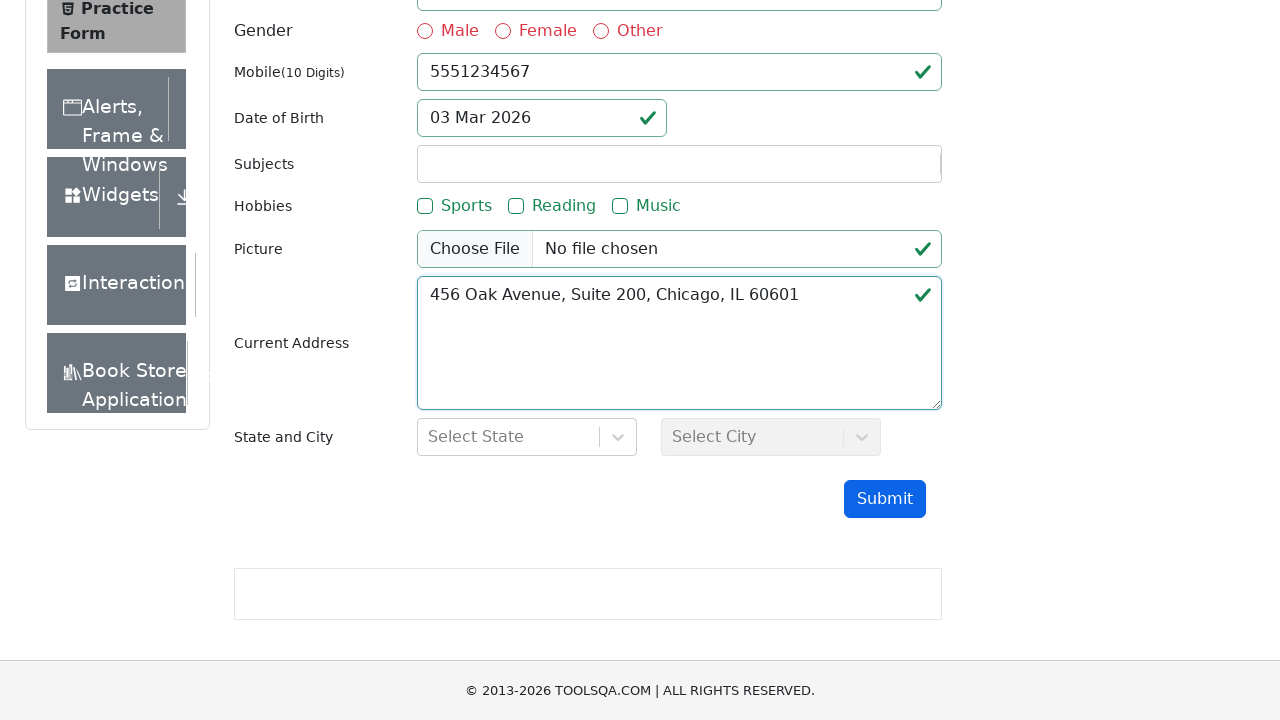

Waited 2 seconds for form submission response
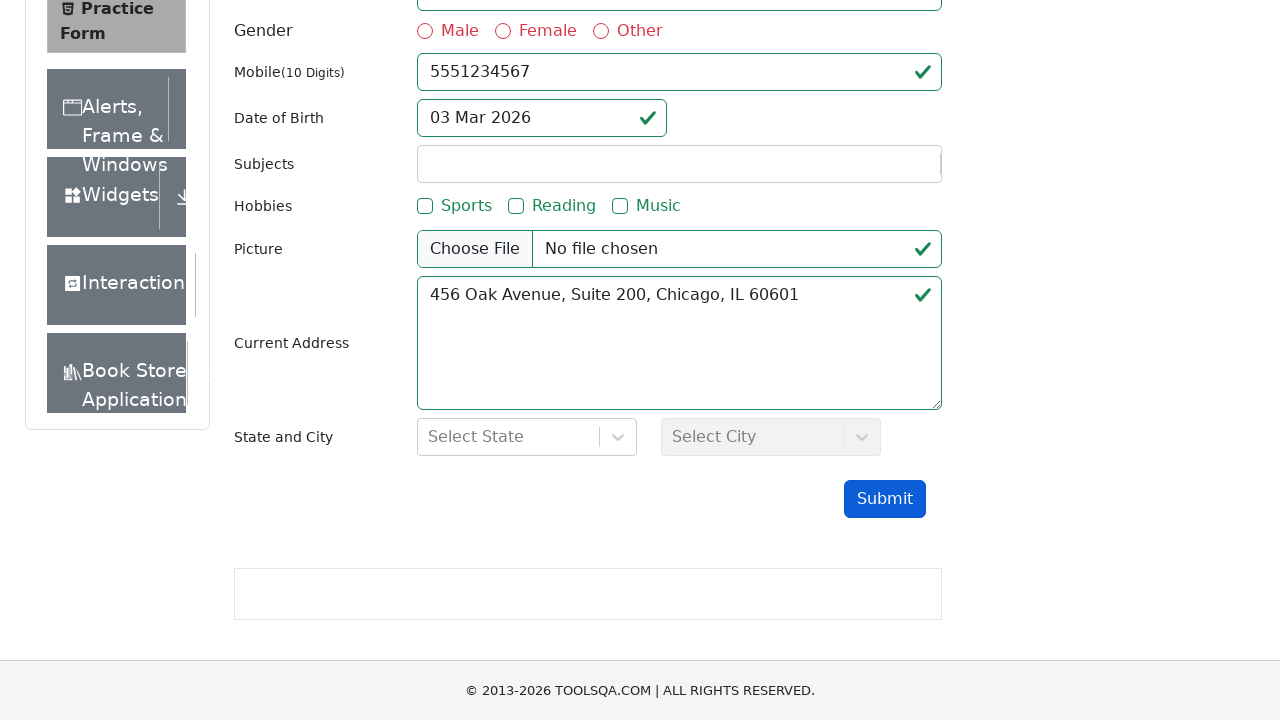

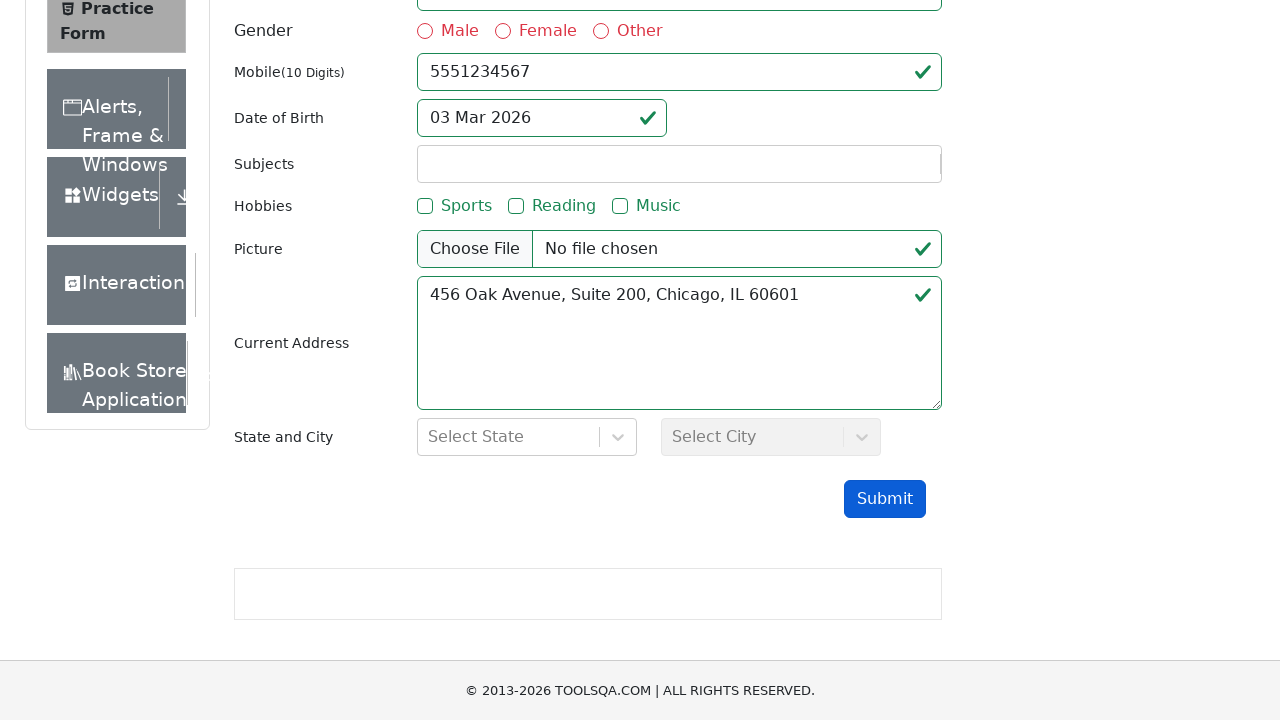